Tests handling of different JavaScript popup types (alert, confirm, and prompt) by interacting with each popup type and responding appropriately

Starting URL: https://practice-automation.com/popups/

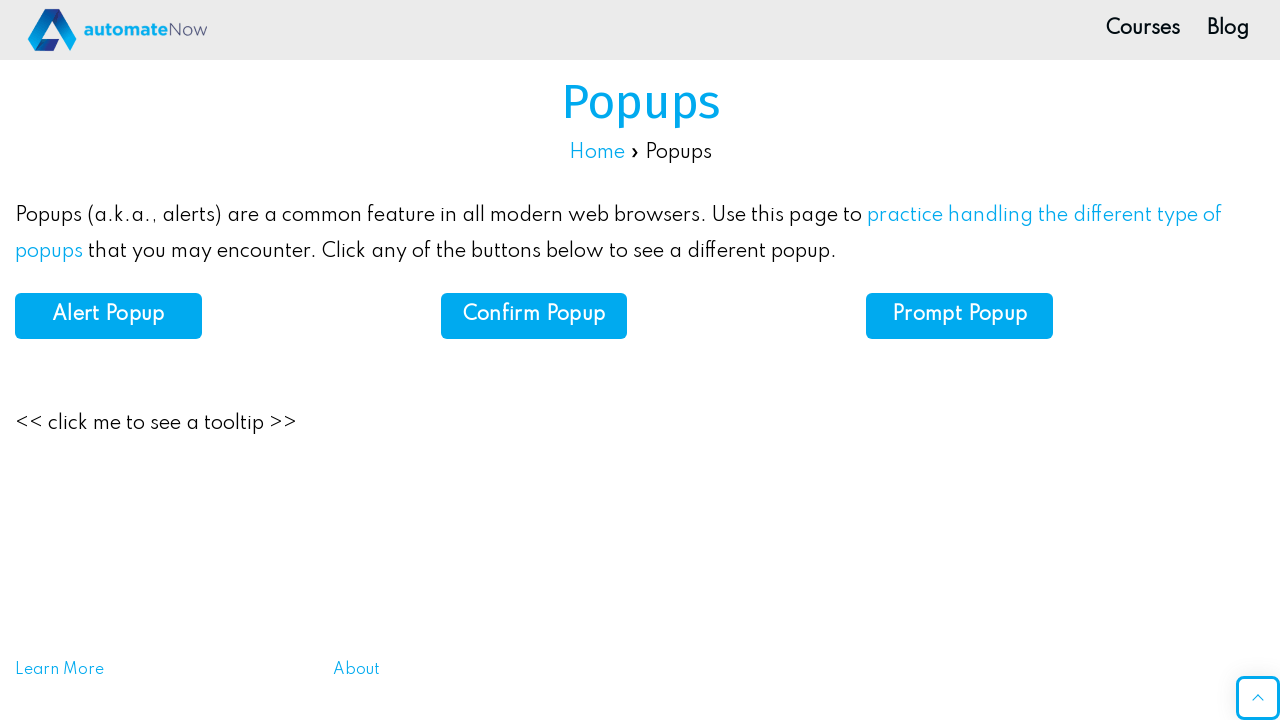

Clicked alert button at (108, 316) on #alert
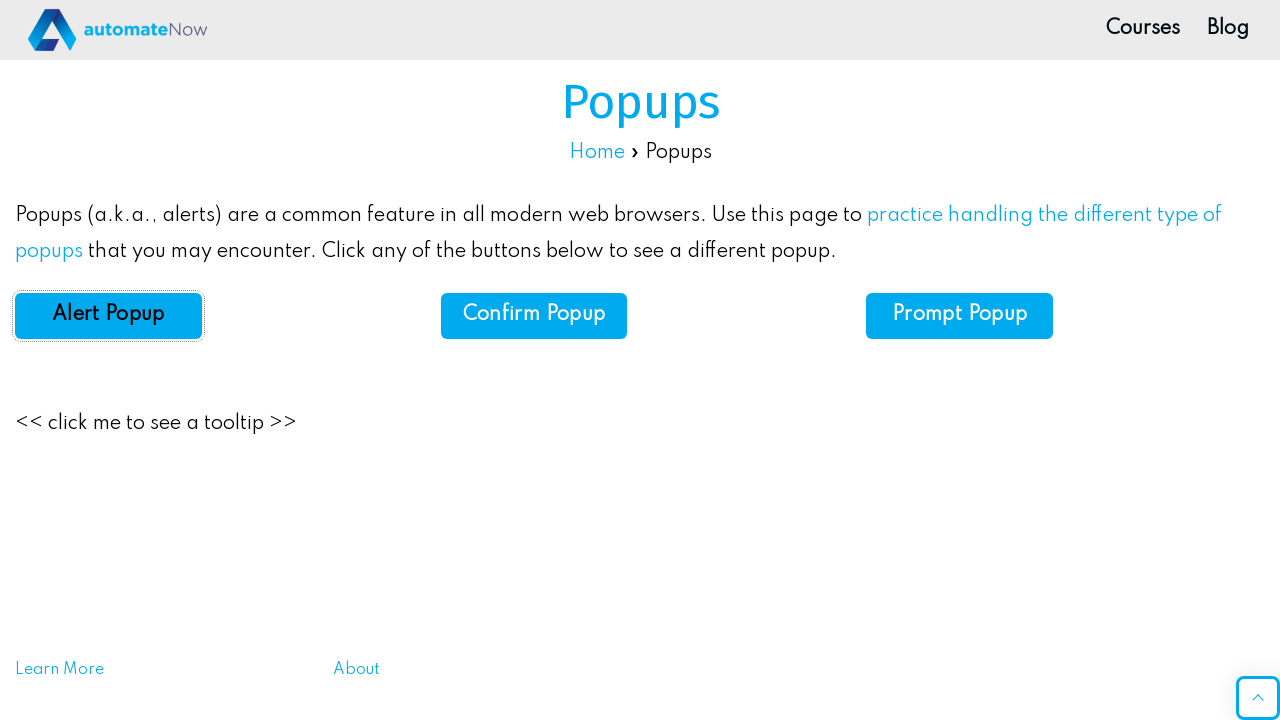

Set up handler to accept alert dialog
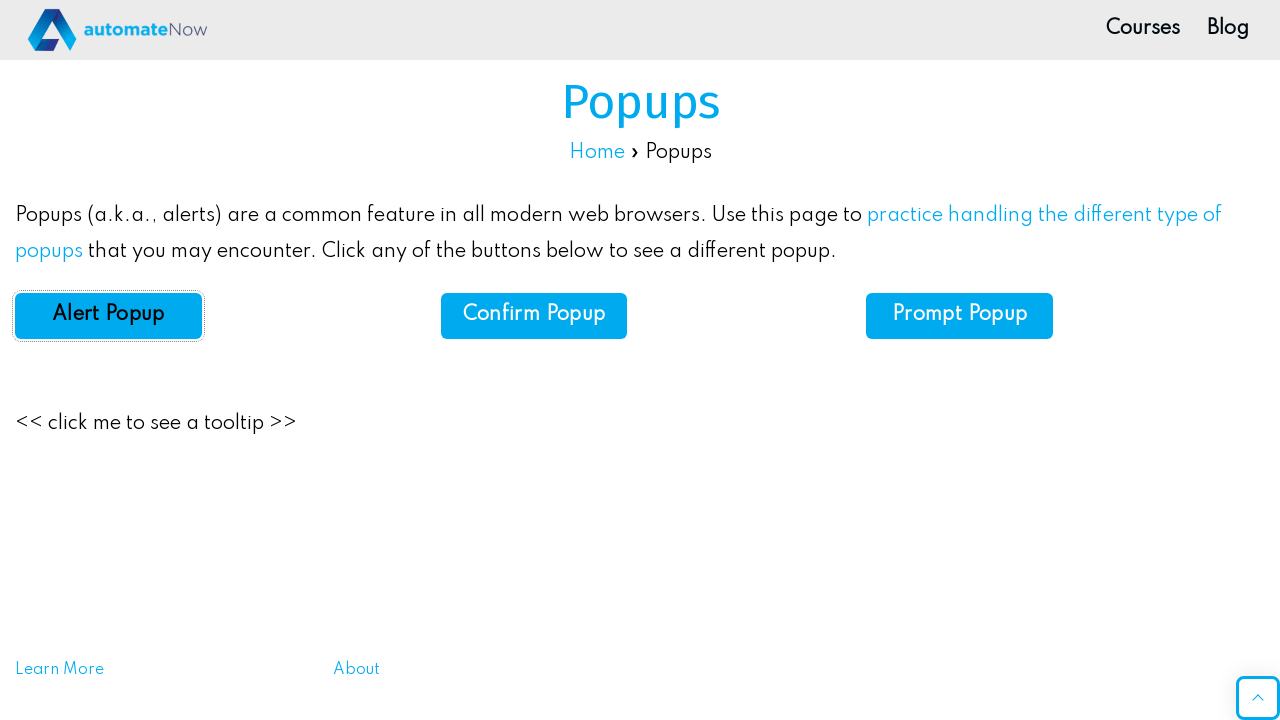

Clicked confirm button at (534, 316) on #confirm
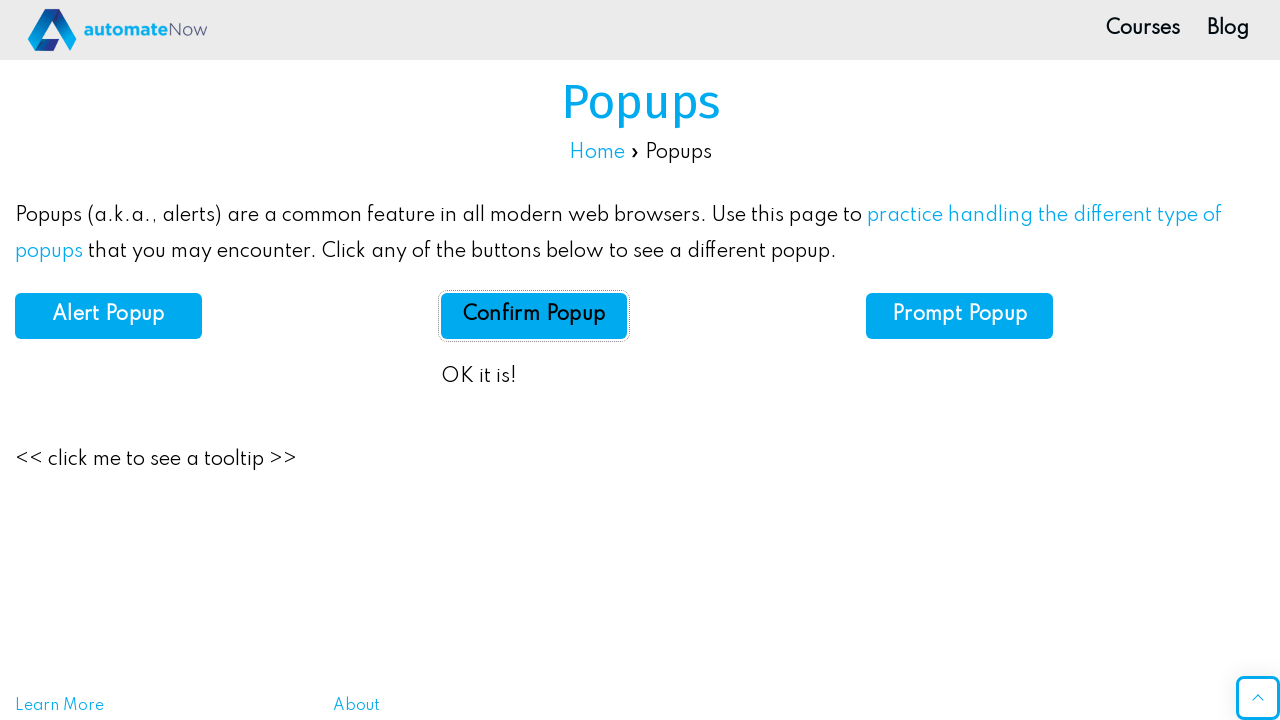

Set up handler to dismiss confirm dialog
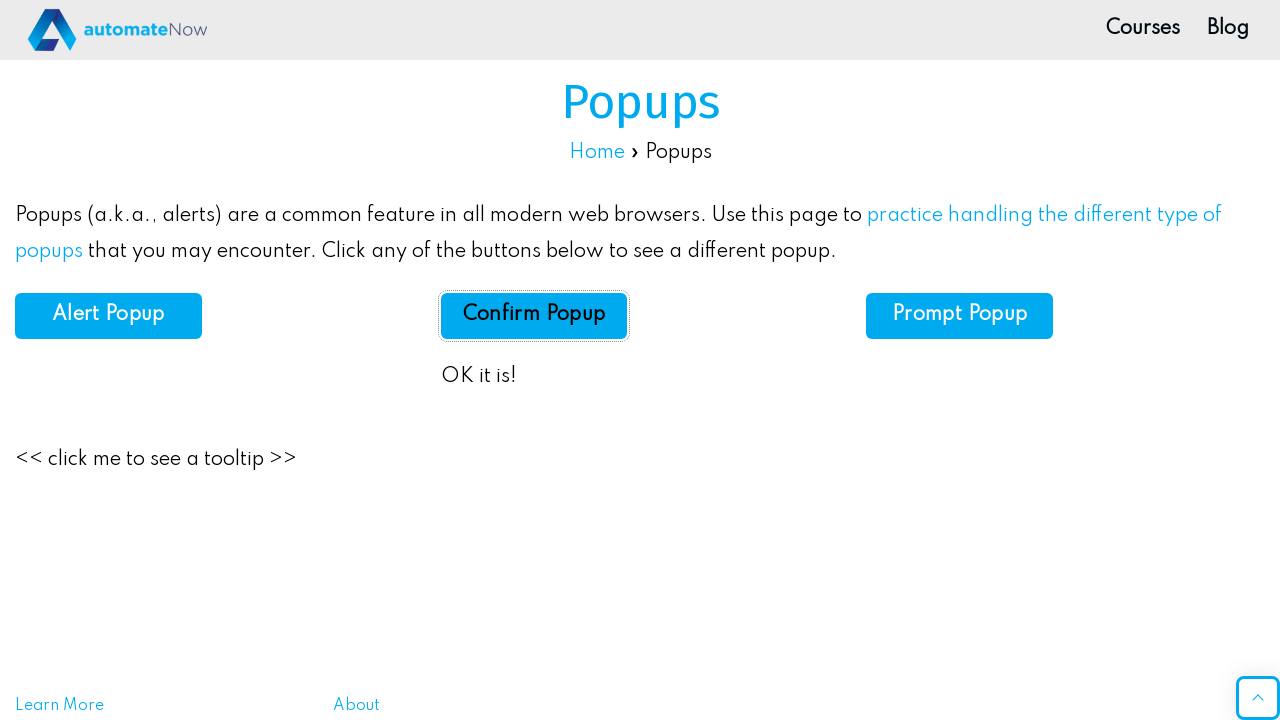

Clicked prompt button at (960, 316) on #prompt
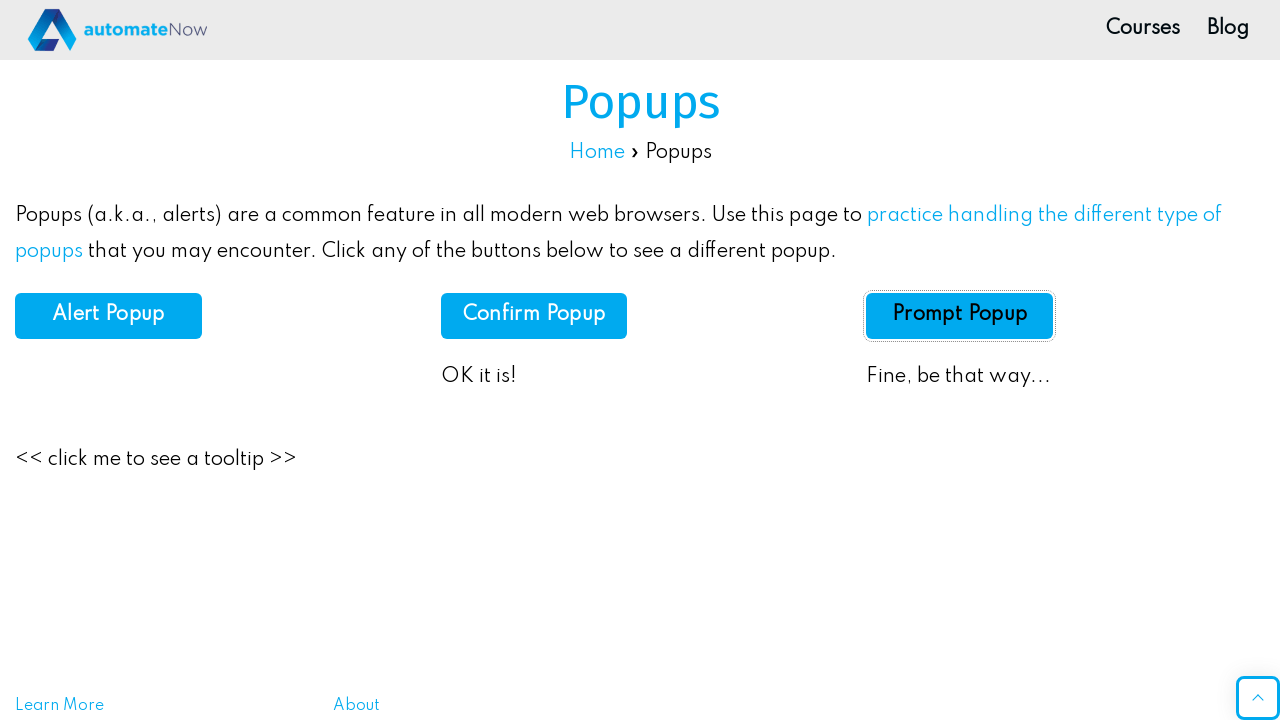

Set up handler to enter 'Selenium Test' in prompt dialog and accept
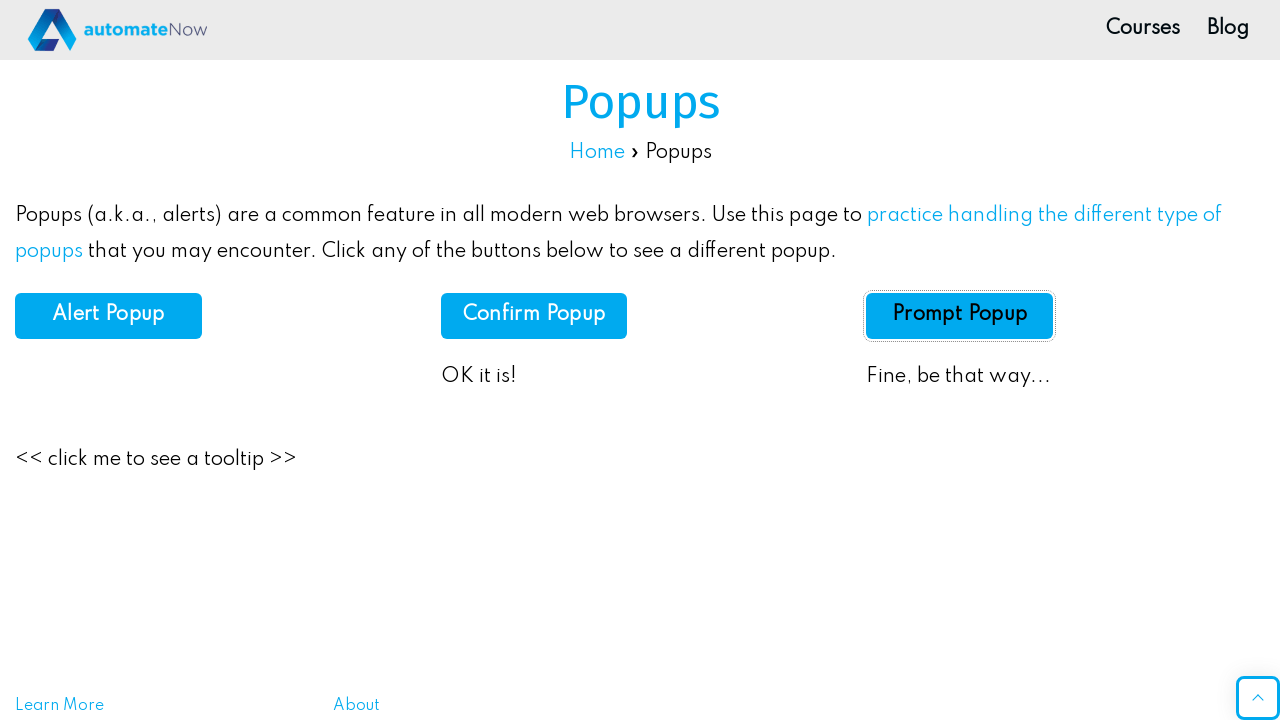

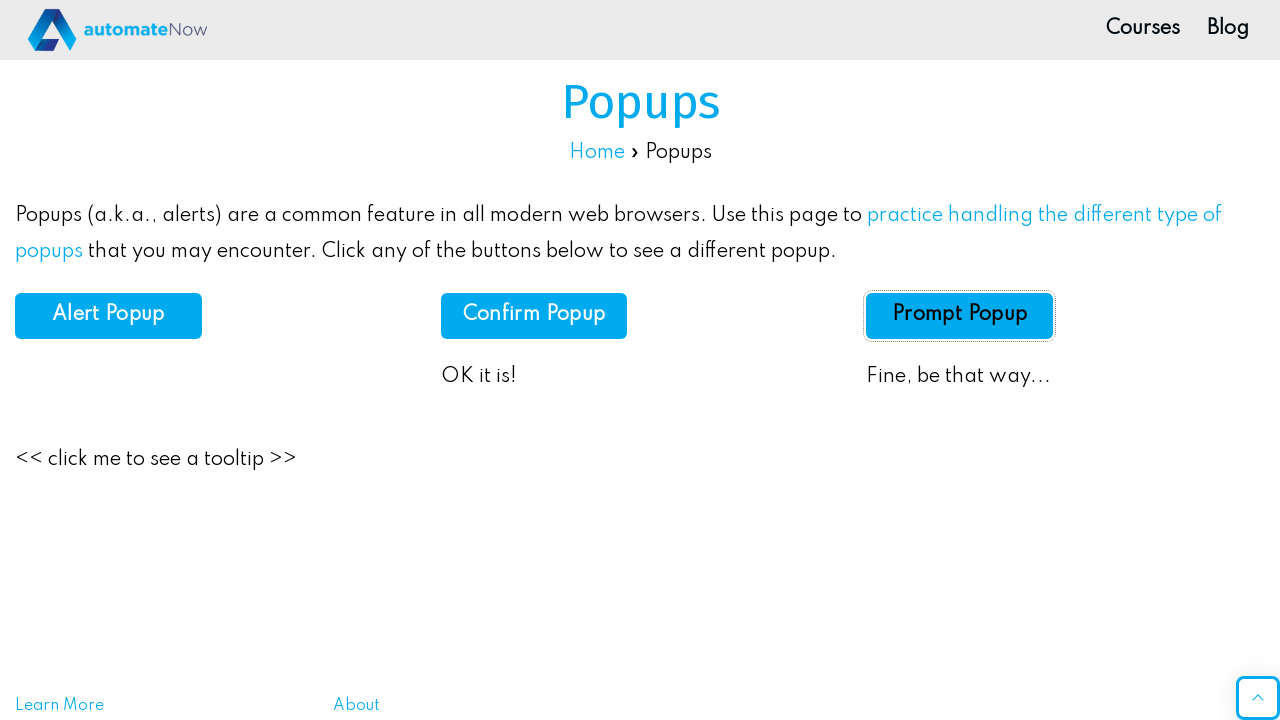